Tests window handling by clicking a link that opens a new window, switching to the new window, and verifying the new window content is displayed

Starting URL: http://the-internet.herokuapp.com/windows

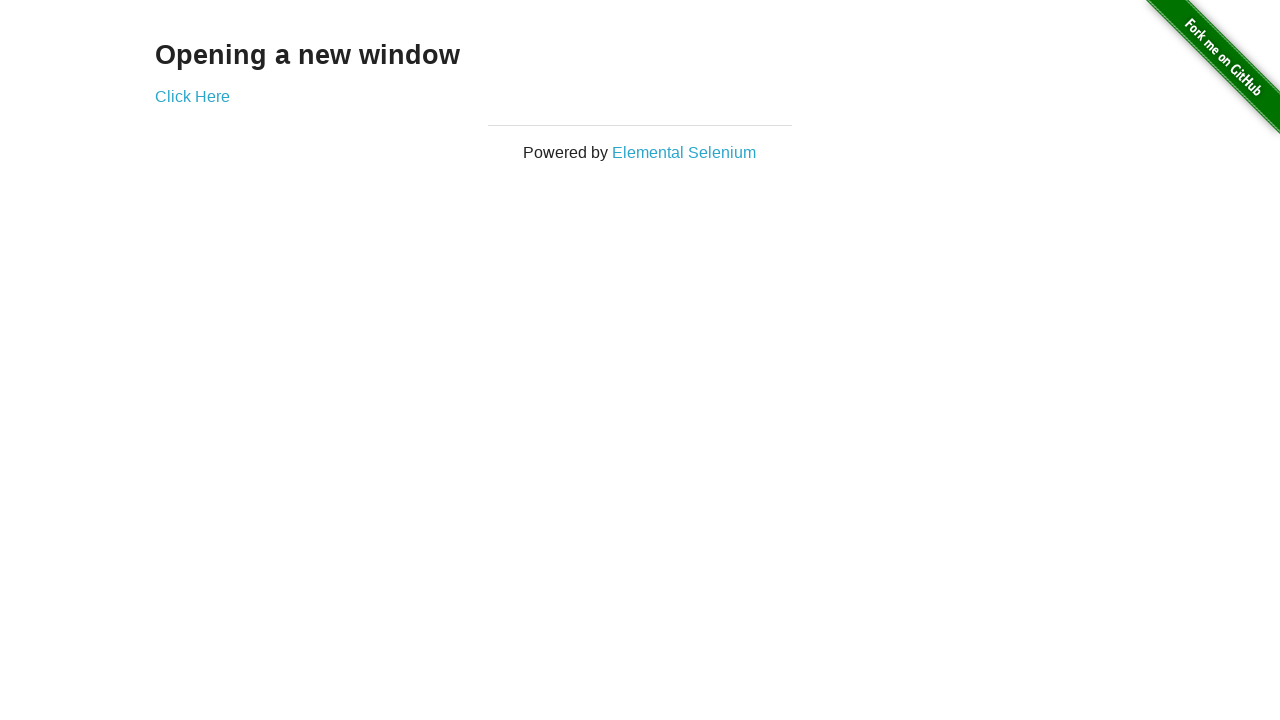

Verified initial page title contains 'The Internet'
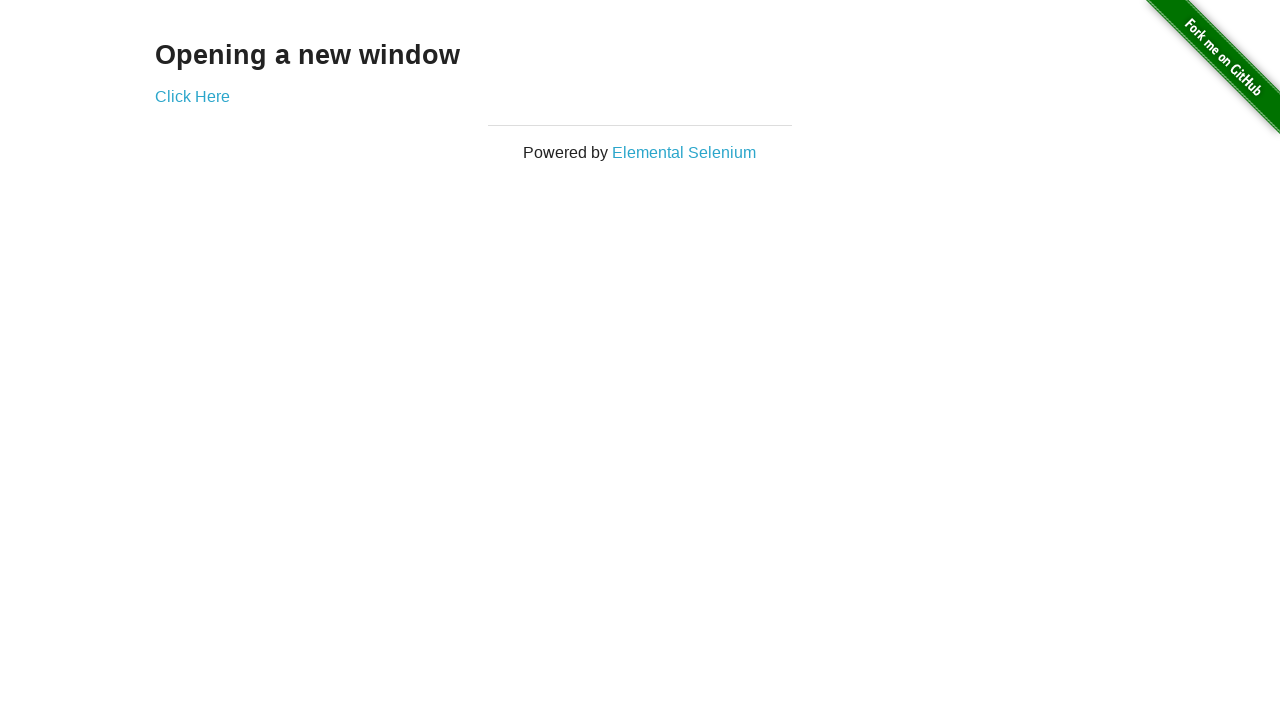

Clicked 'Click Here' link to open new window at (192, 96) on a[href='/windows/new']
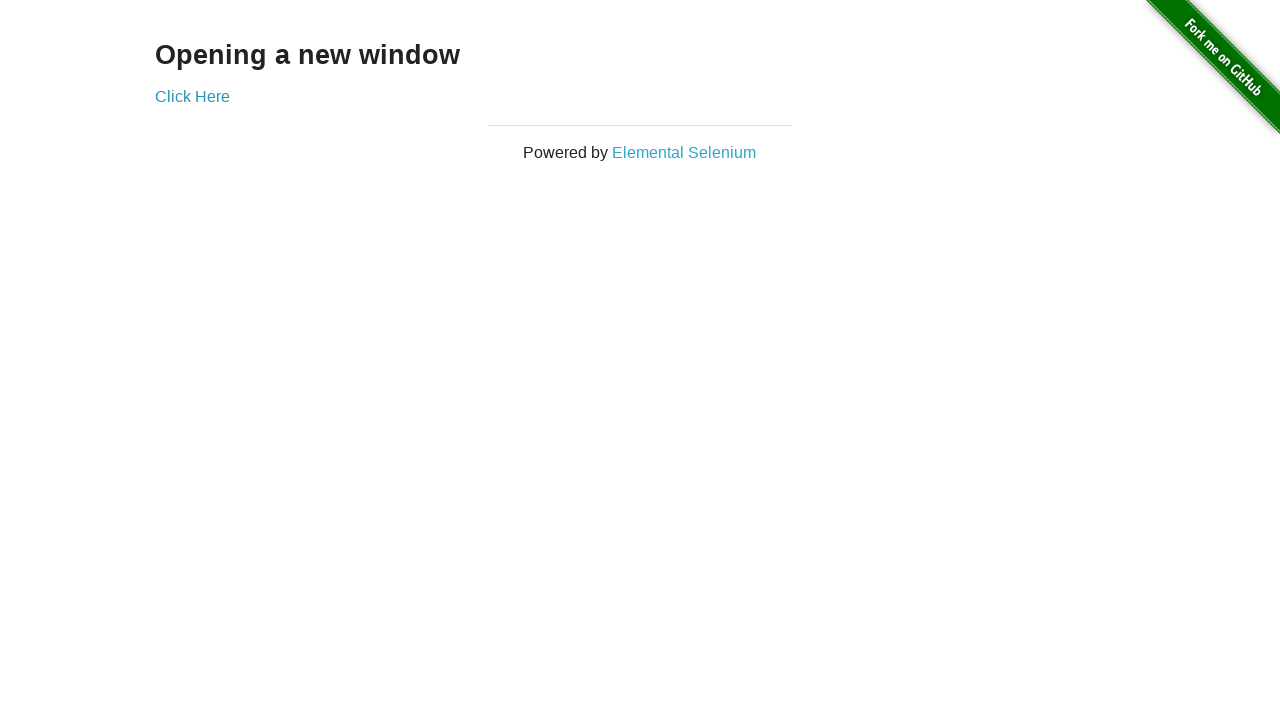

Captured new window/page reference
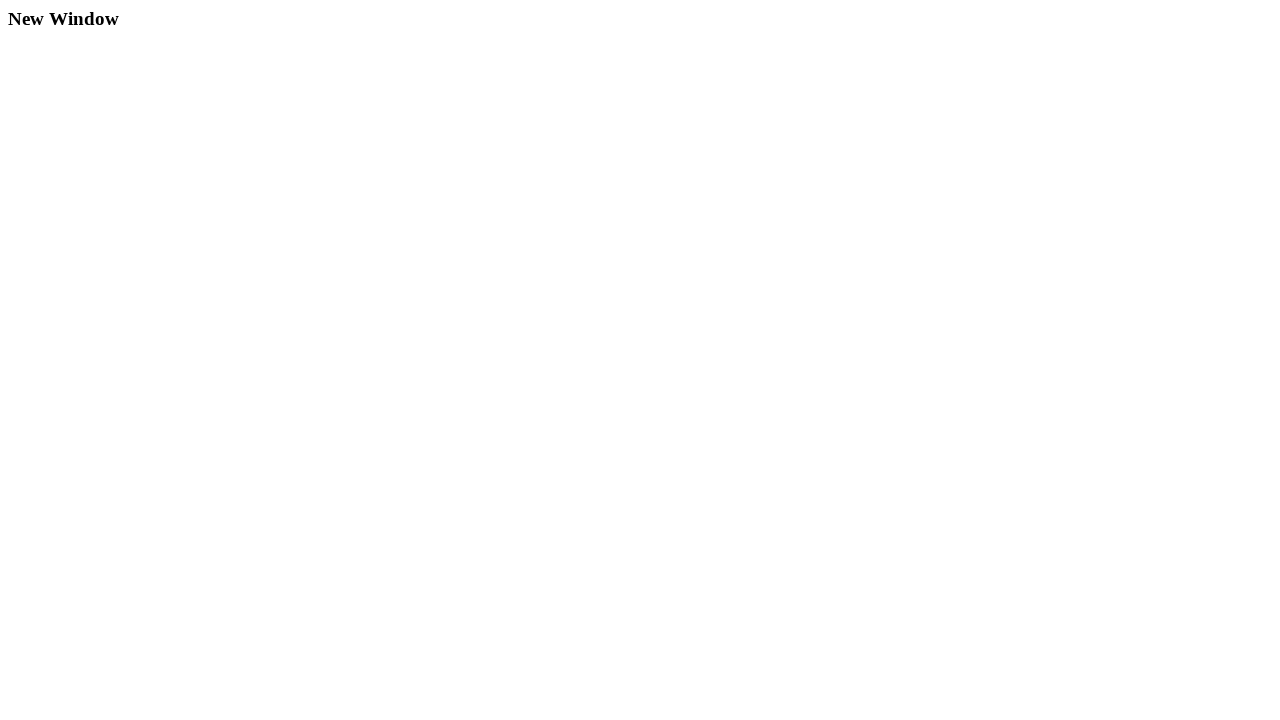

Waited for new page to fully load
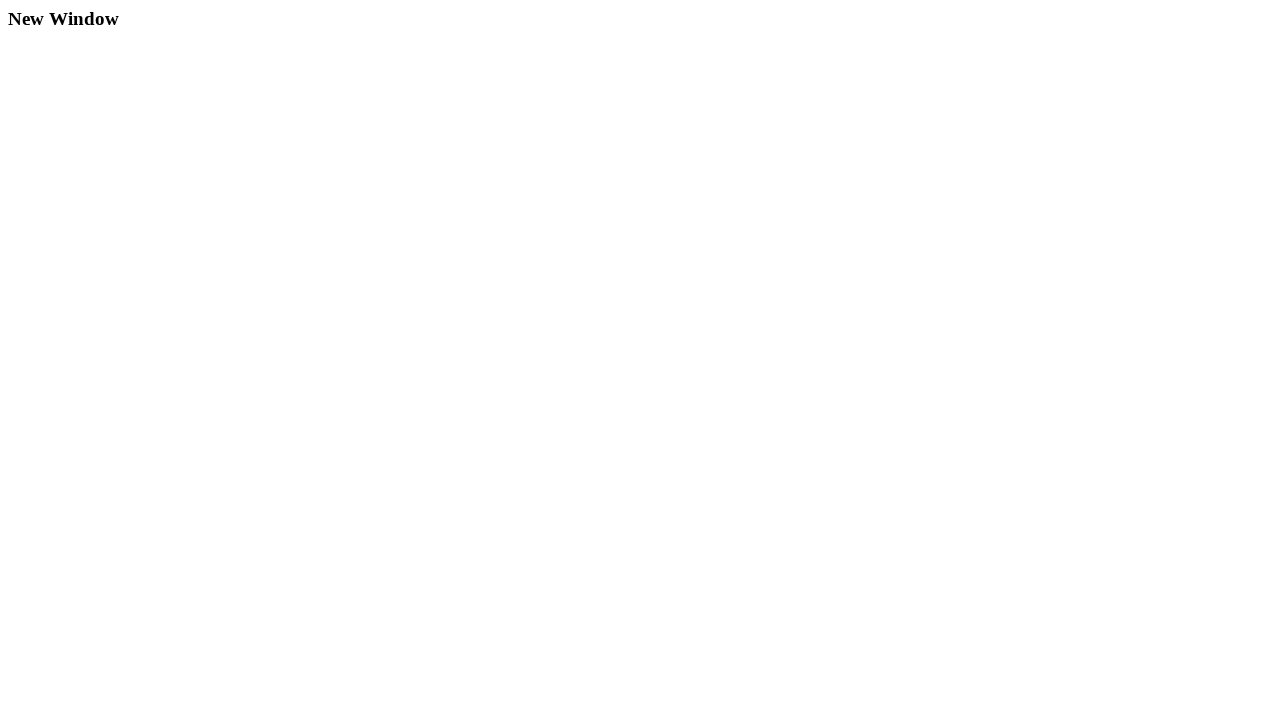

Verified new window displays 'New Window' heading
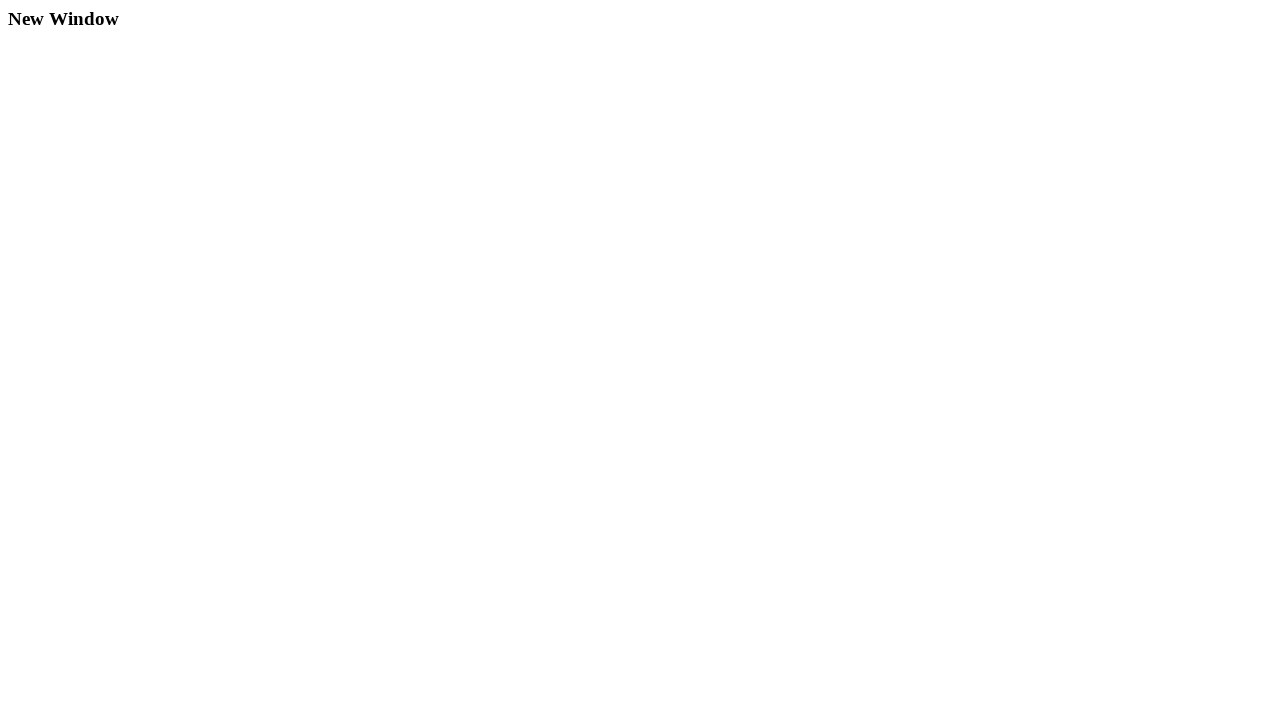

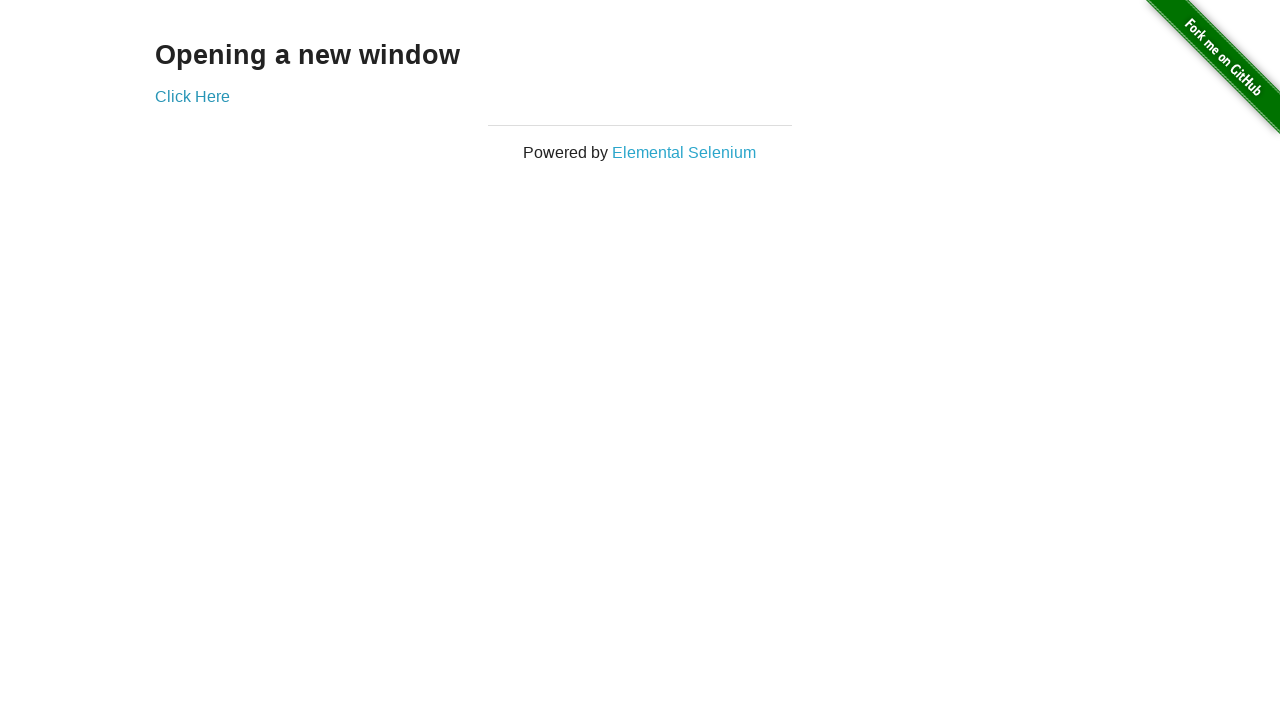